Tests finding and counting links on a page, specifically footer links, and opens multiple links in new tabs

Starting URL: https://rahulshettyacademy.com/AutomationPractice/

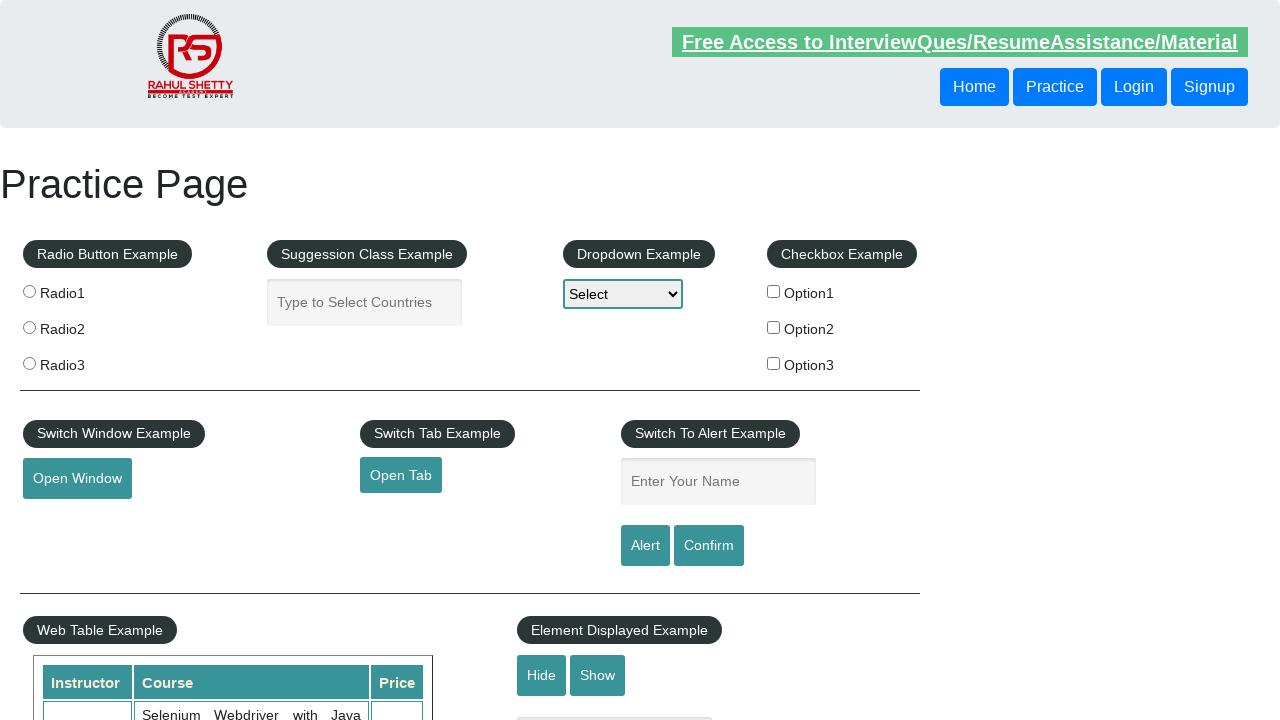

Navigated to Rahul Shetty Academy automation practice page
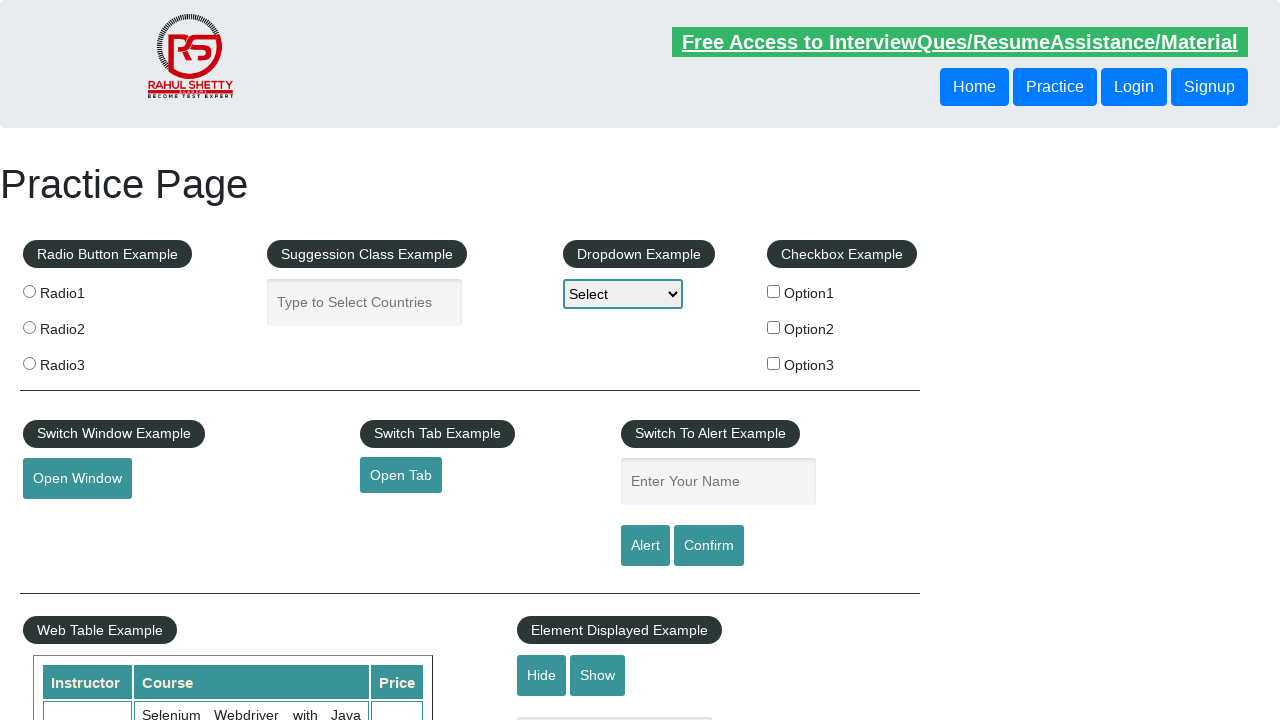

Located all links on page - total count: 27
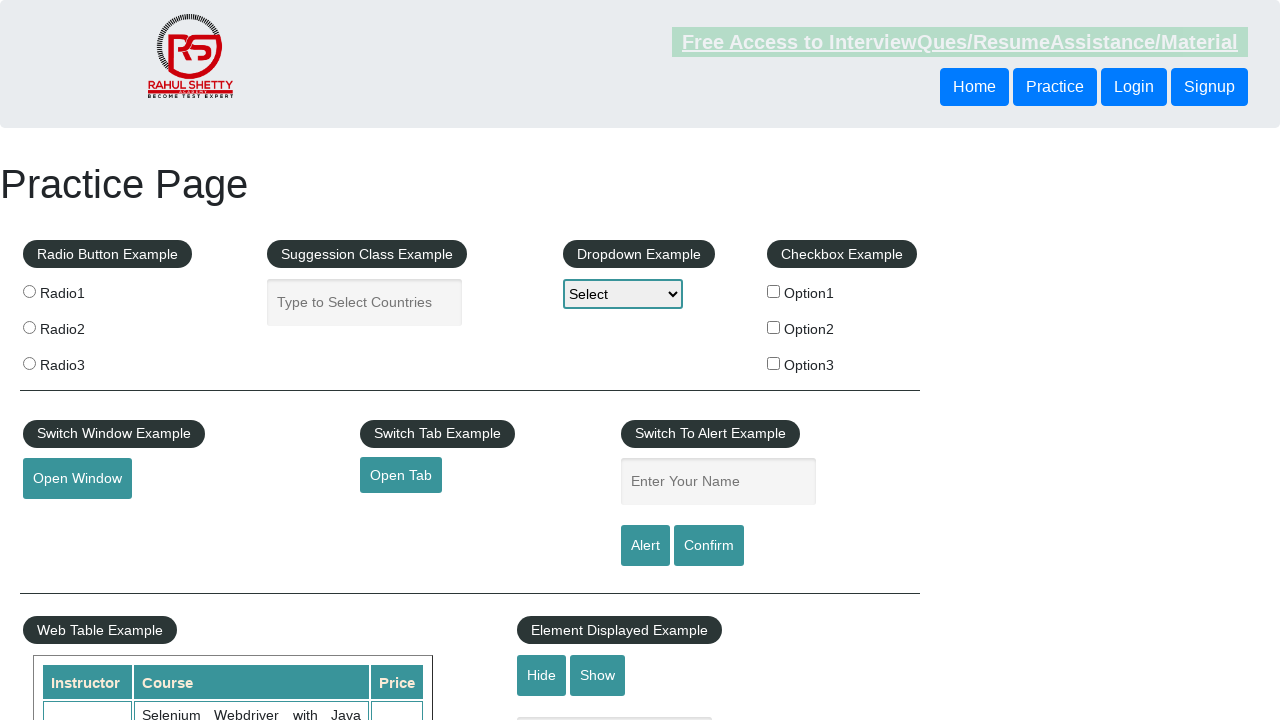

Located footer section
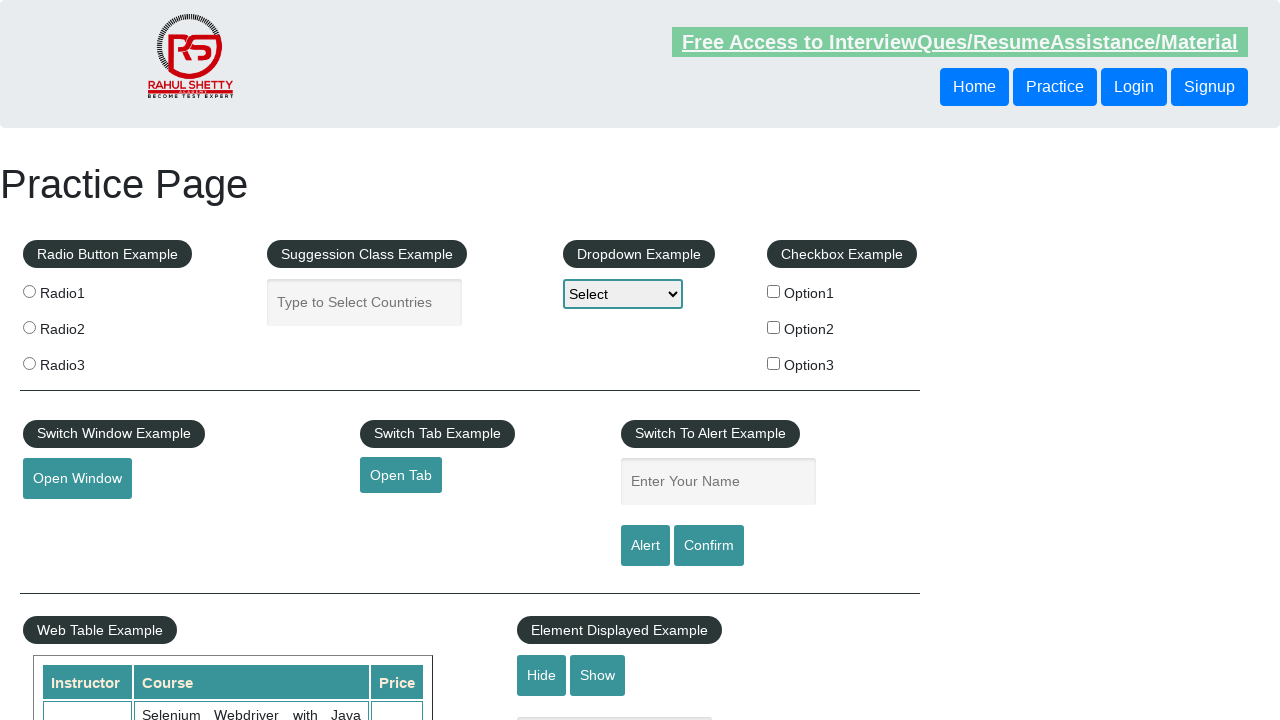

Located footer links - total count: 20
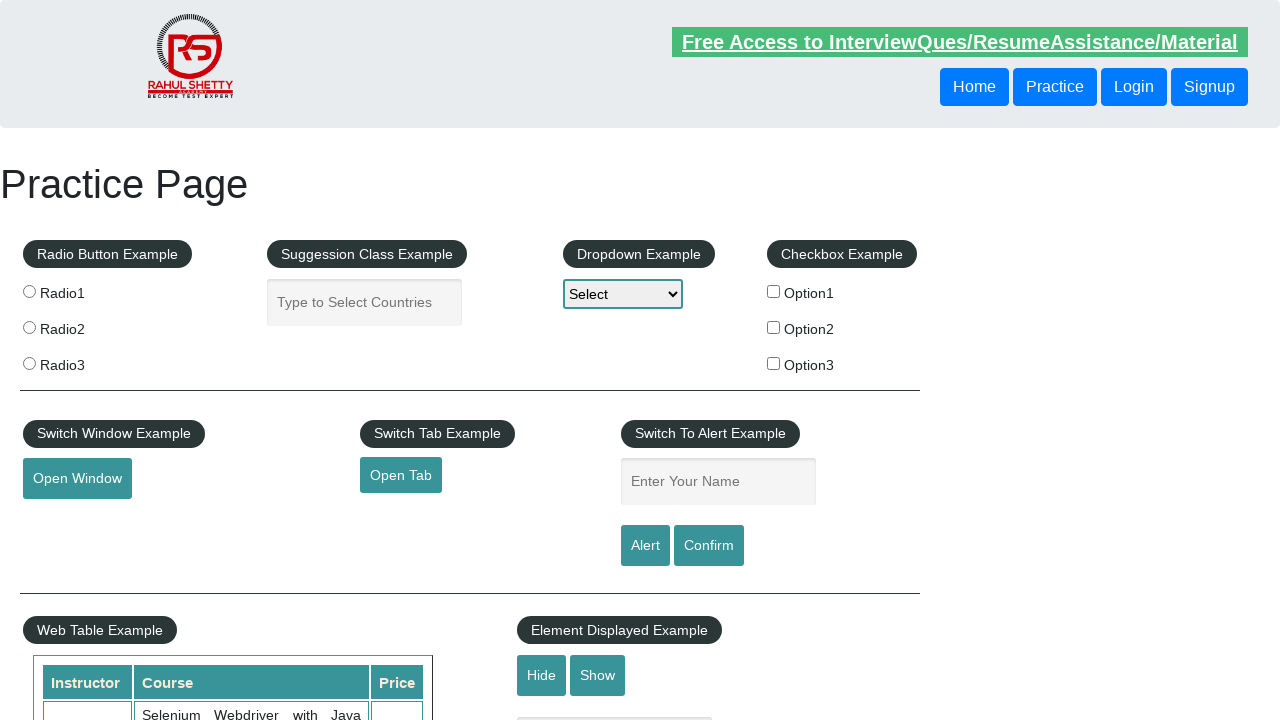

Located first column of footer table
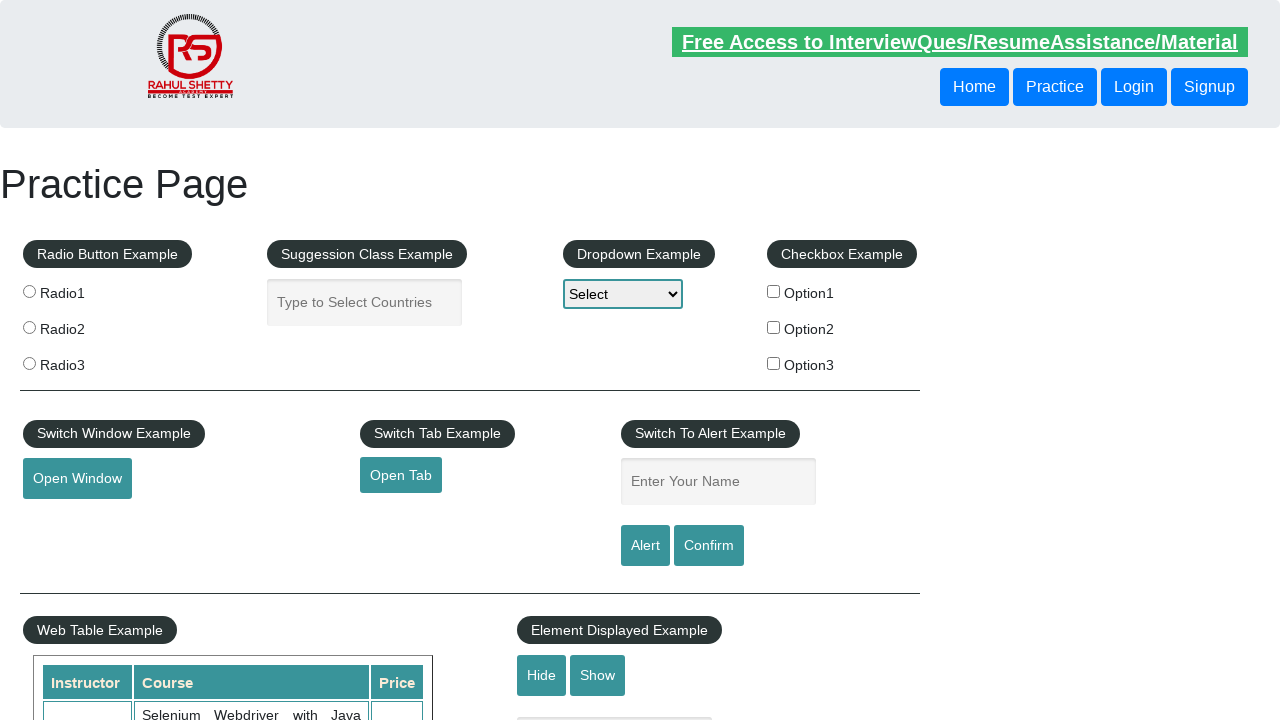

Located links in first column - total count: 5
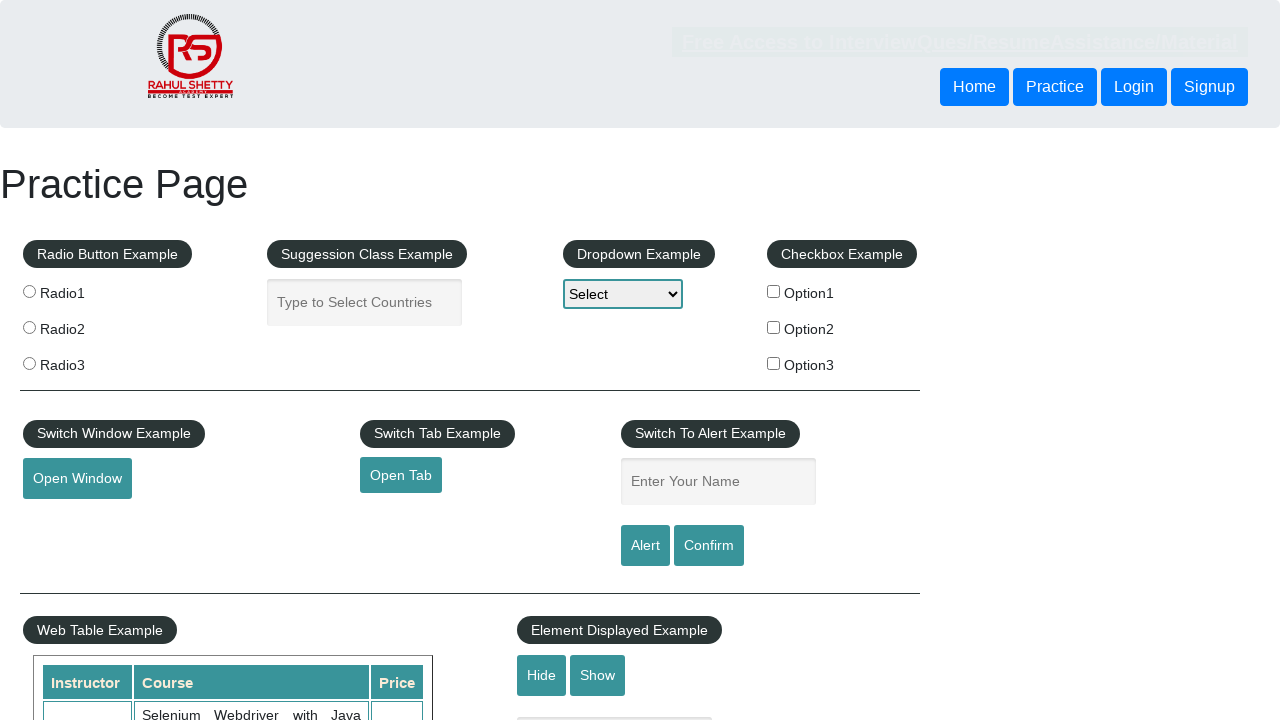

Opened footer link 1 in new tab using Ctrl+Click at (157, 482) on #gf-BIG table tbody tr td >> nth=0 >> a >> nth=0
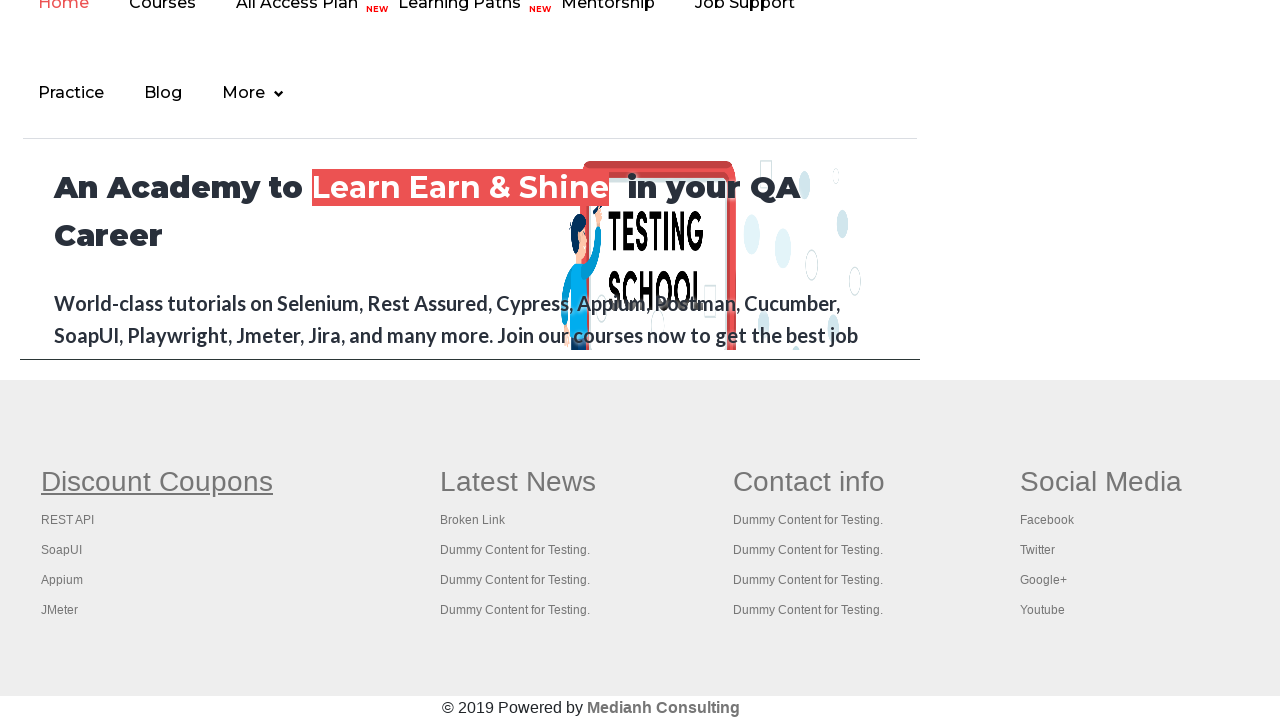

Opened footer link 2 in new tab using Ctrl+Click at (68, 520) on #gf-BIG table tbody tr td >> nth=0 >> a >> nth=1
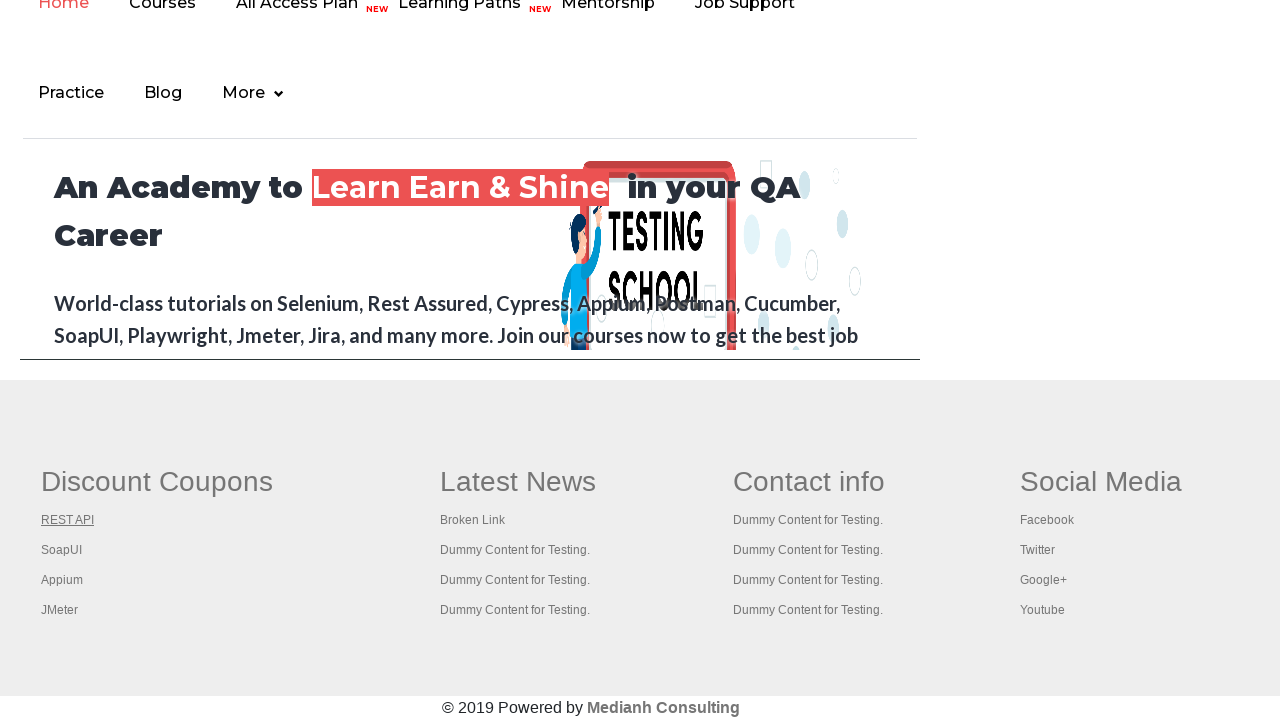

Opened footer link 3 in new tab using Ctrl+Click at (62, 550) on #gf-BIG table tbody tr td >> nth=0 >> a >> nth=2
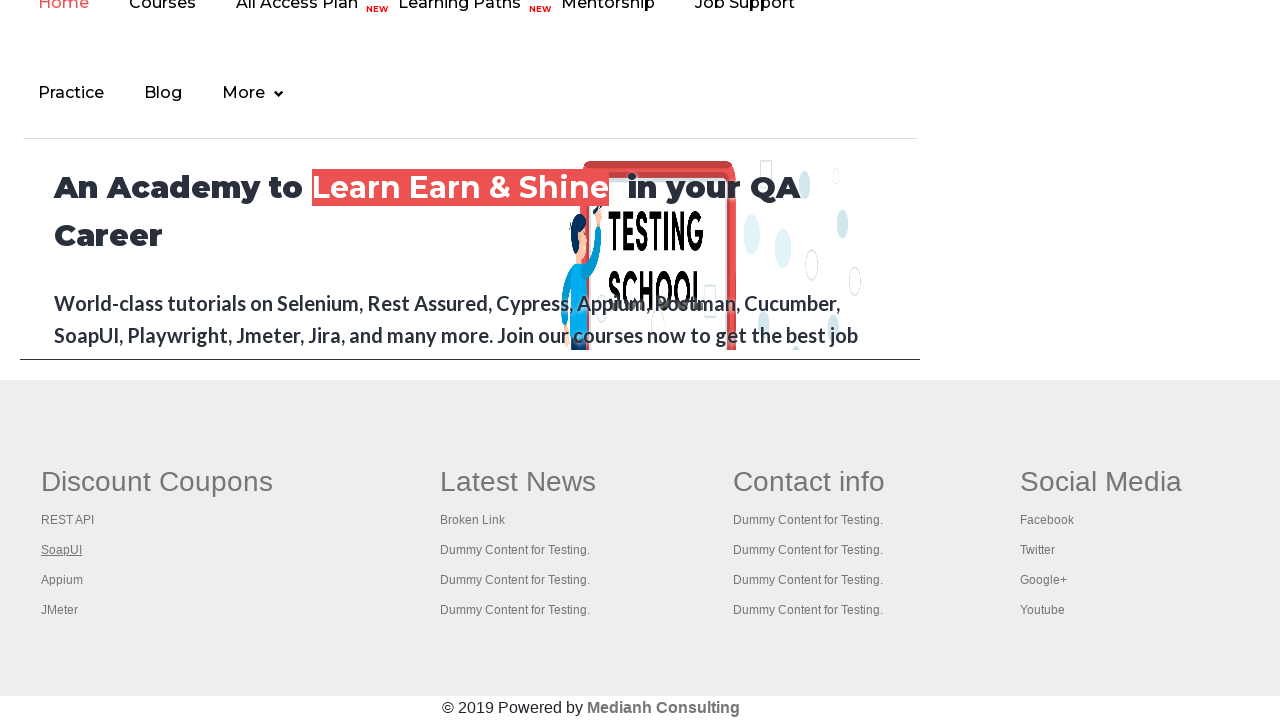

Opened footer link 4 in new tab using Ctrl+Click at (62, 580) on #gf-BIG table tbody tr td >> nth=0 >> a >> nth=3
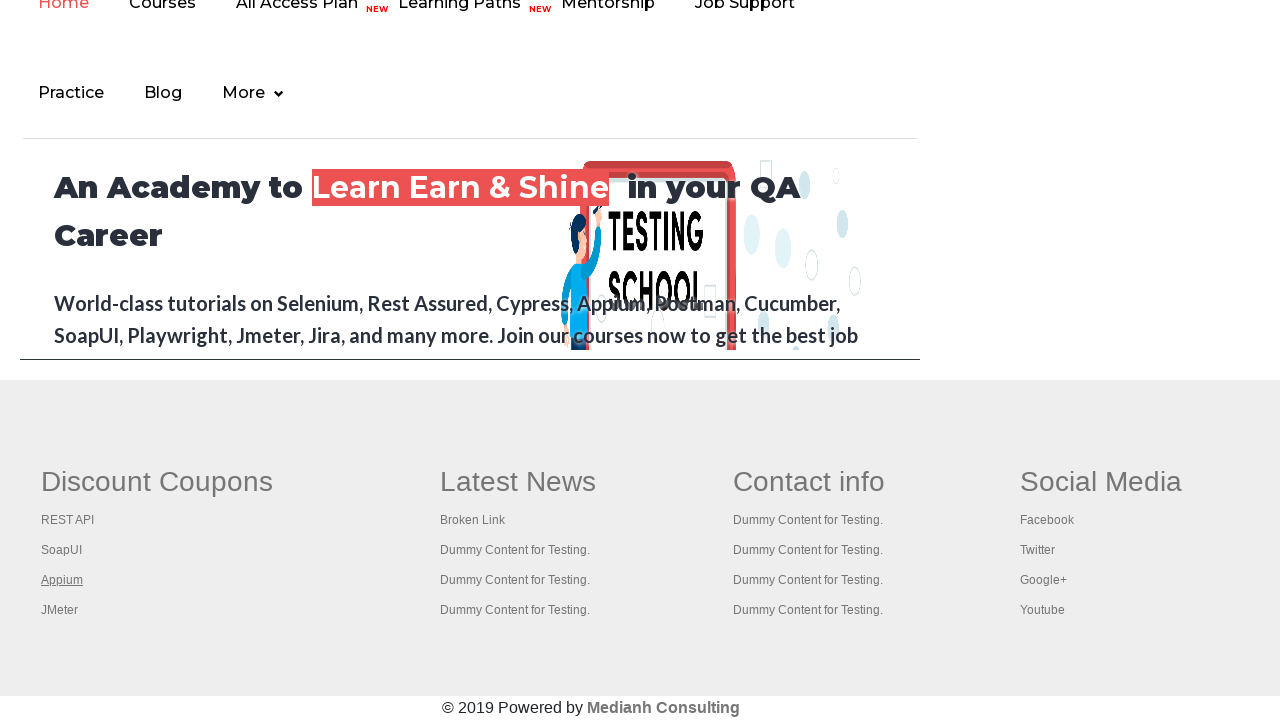

Opened footer link 5 in new tab using Ctrl+Click at (60, 610) on #gf-BIG table tbody tr td >> nth=0 >> a >> nth=4
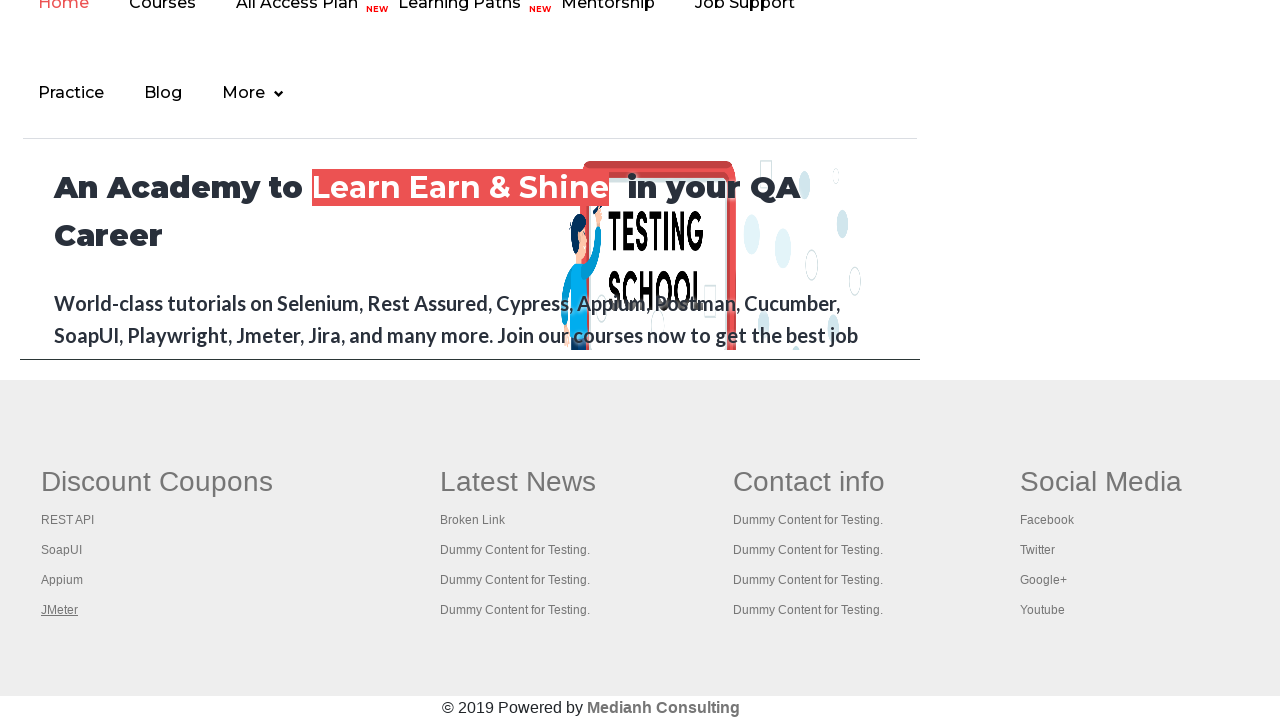

Retrieved all open pages/tabs - total count: 6
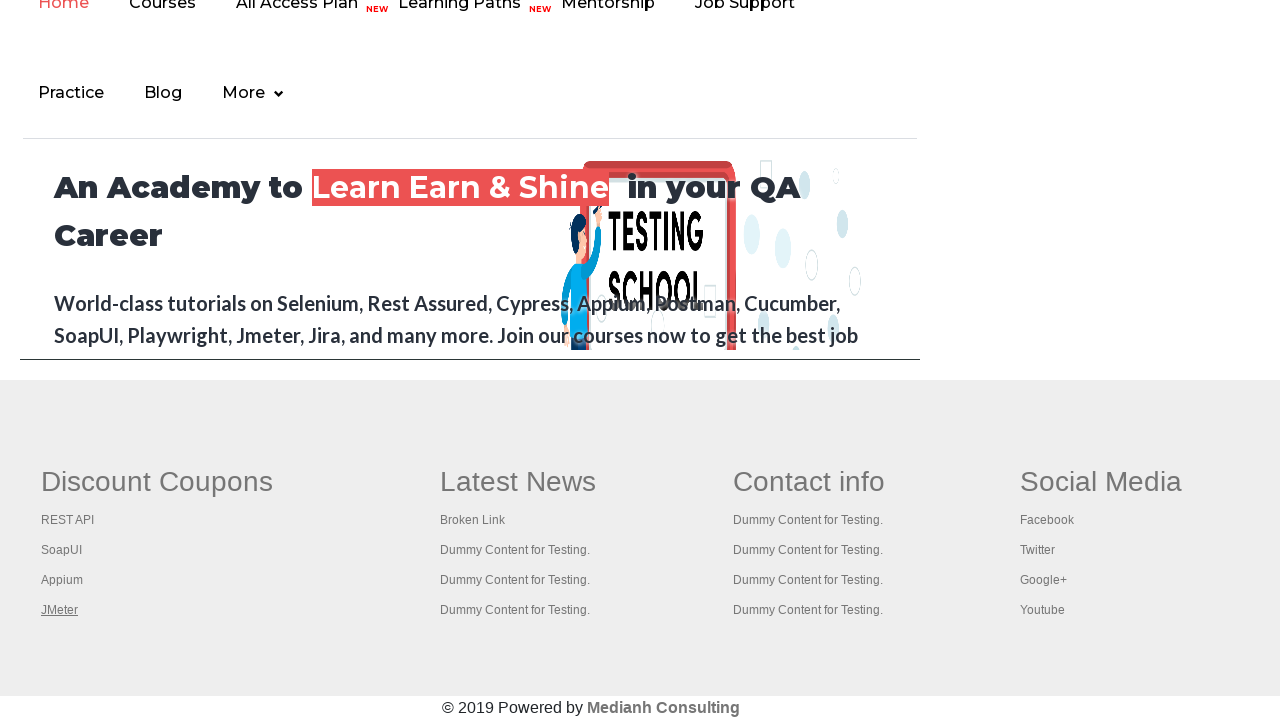

Page title: Practice Page | URL: https://rahulshettyacademy.com/AutomationPractice/
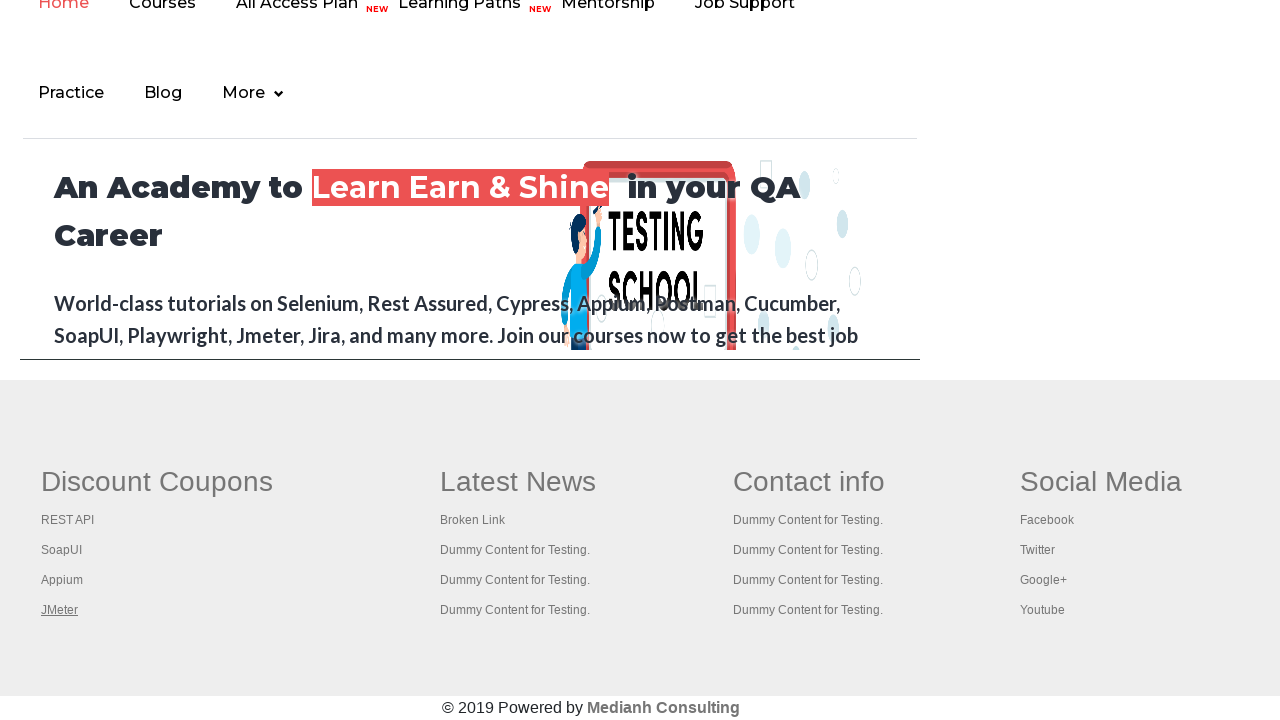

Page title: Practice Page | URL: https://rahulshettyacademy.com/AutomationPractice/#
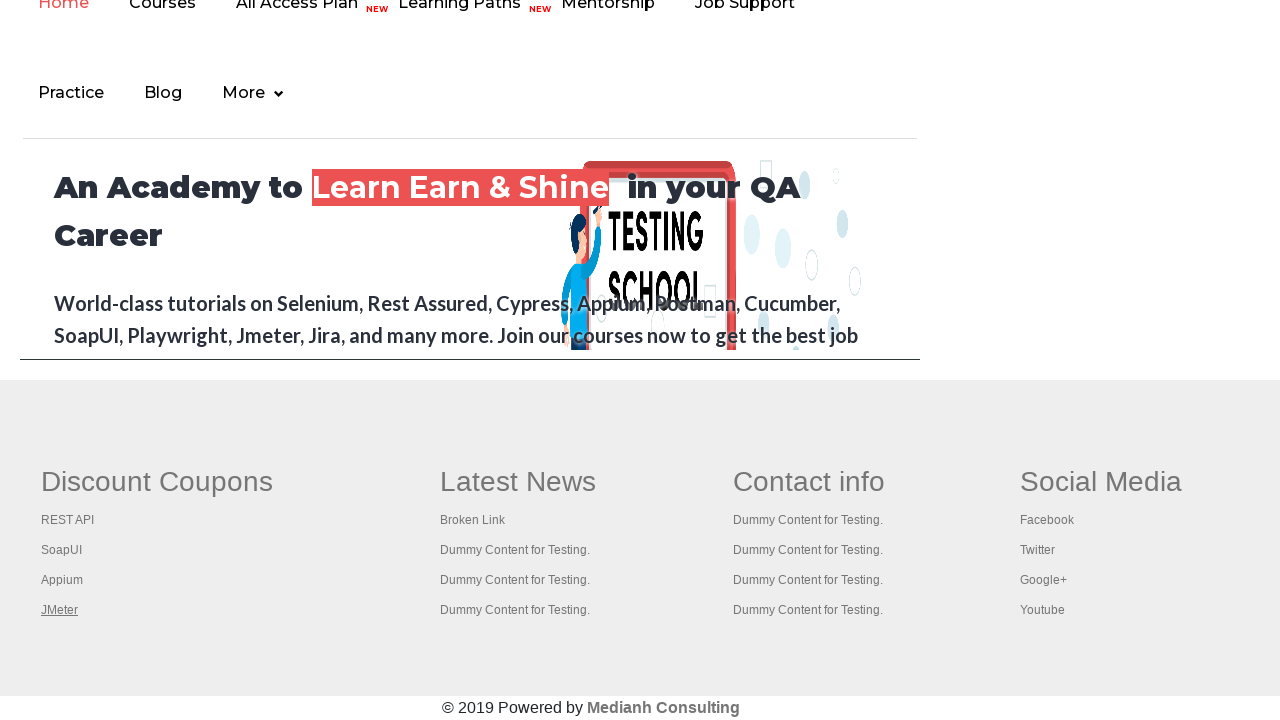

Page title: REST API Tutorial | URL: https://www.restapitutorial.com/
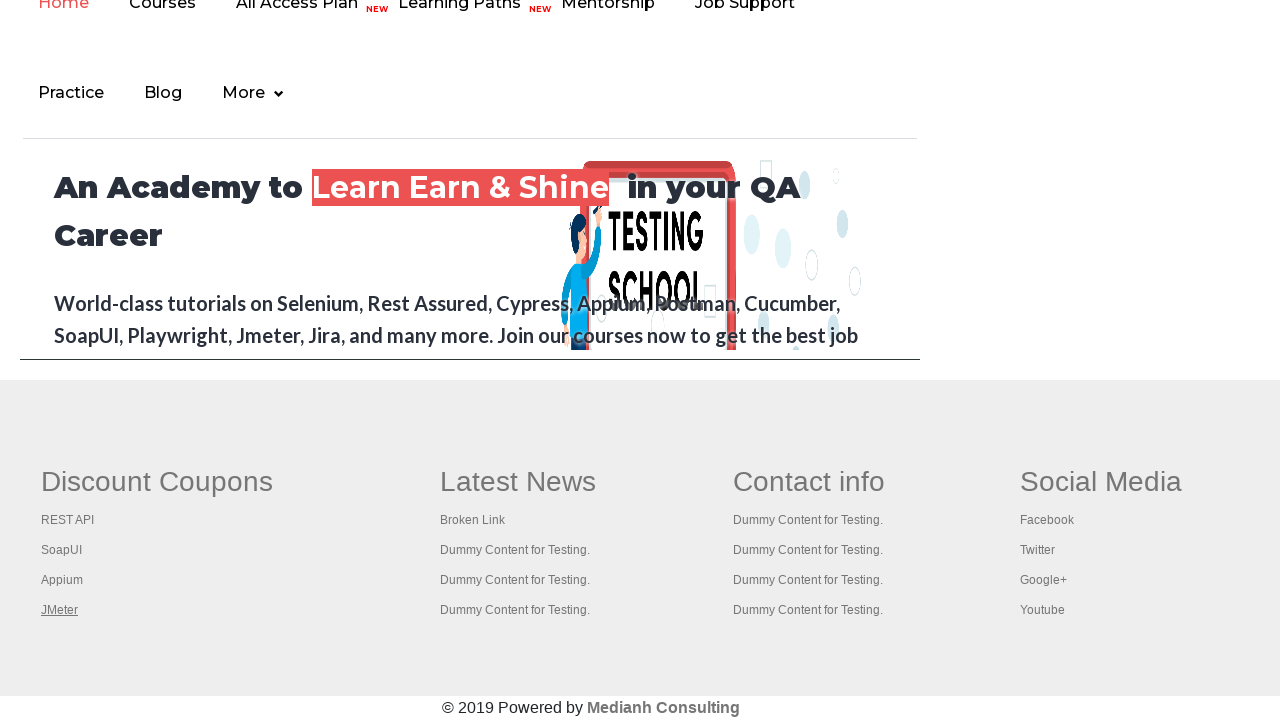

Page title: The World’s Most Popular API Testing Tool | SoapUI | URL: https://www.soapui.org/
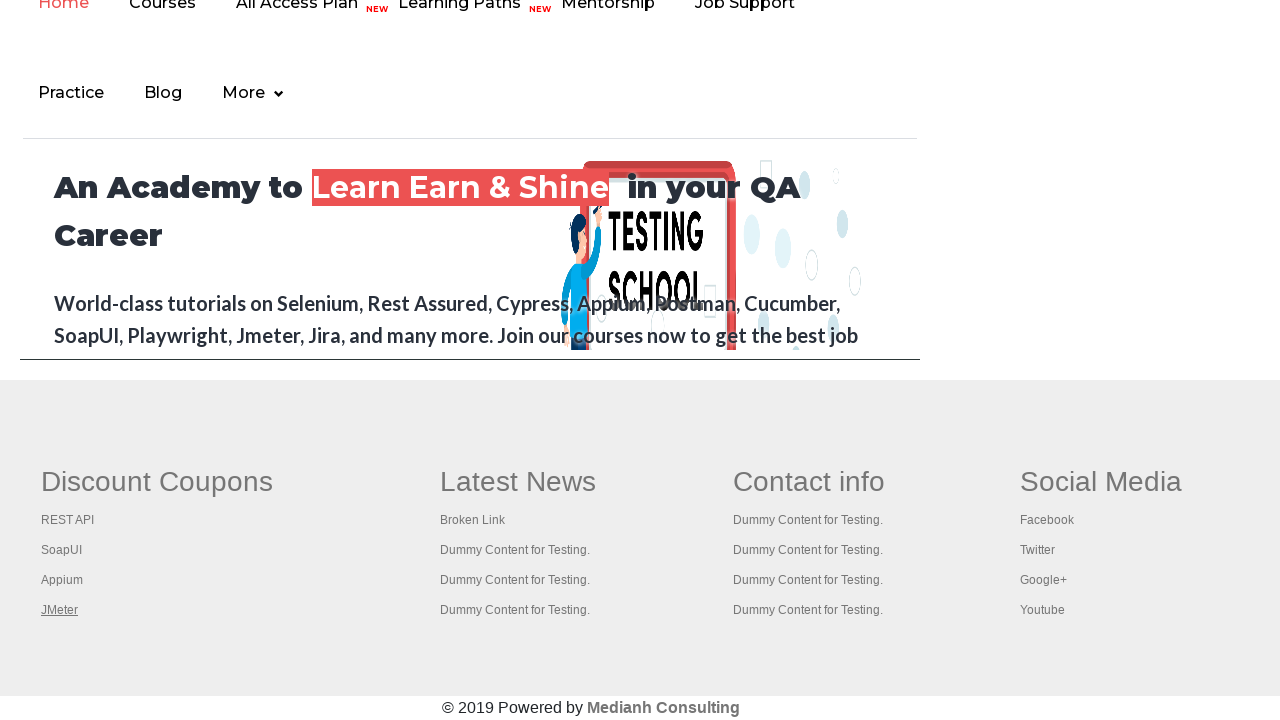

Page title: Appium tutorial for Mobile Apps testing | RahulShetty Academy | Rahul | URL: https://courses.rahulshettyacademy.com/p/appium-tutorial
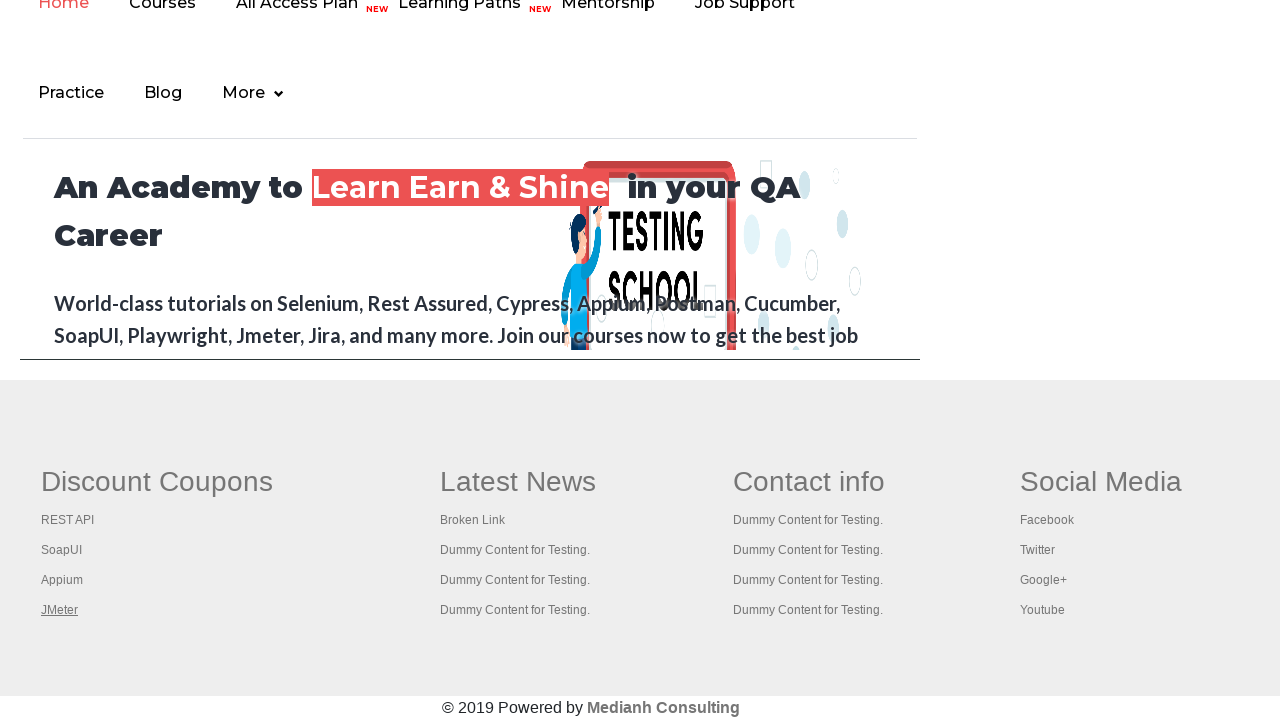

Page title: Apache JMeter - Apache JMeter™ | URL: https://jmeter.apache.org/
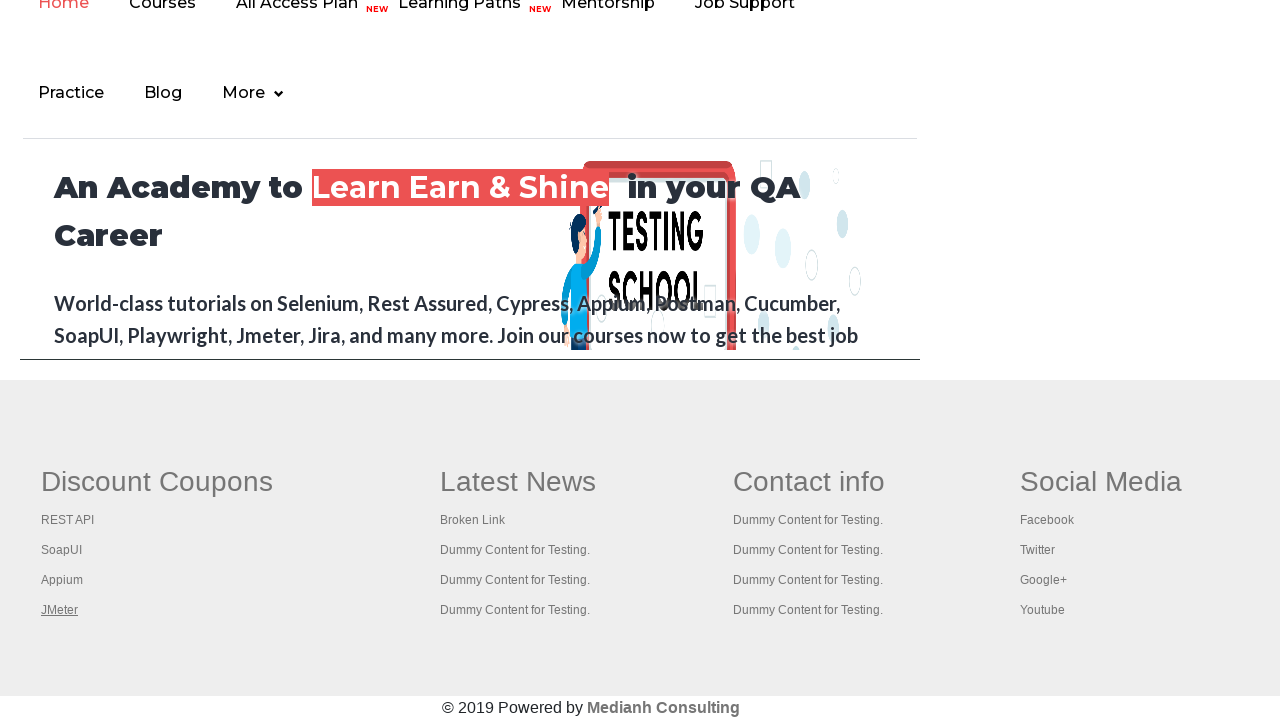

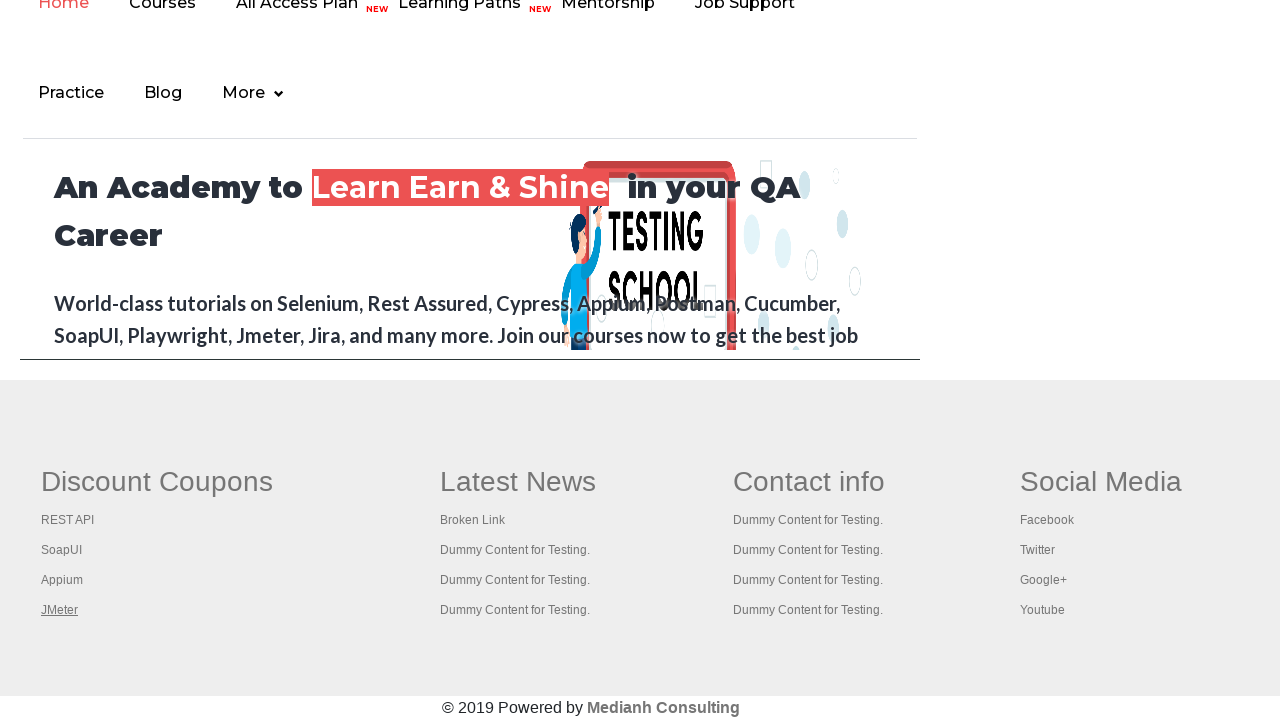